Tests a guinea pig page by clearing and filling a text box with "Sauce", then filling out a contact form with email and comments, and clicking the submit button.

Starting URL: https://saucelabs.com/test/guinea-pig

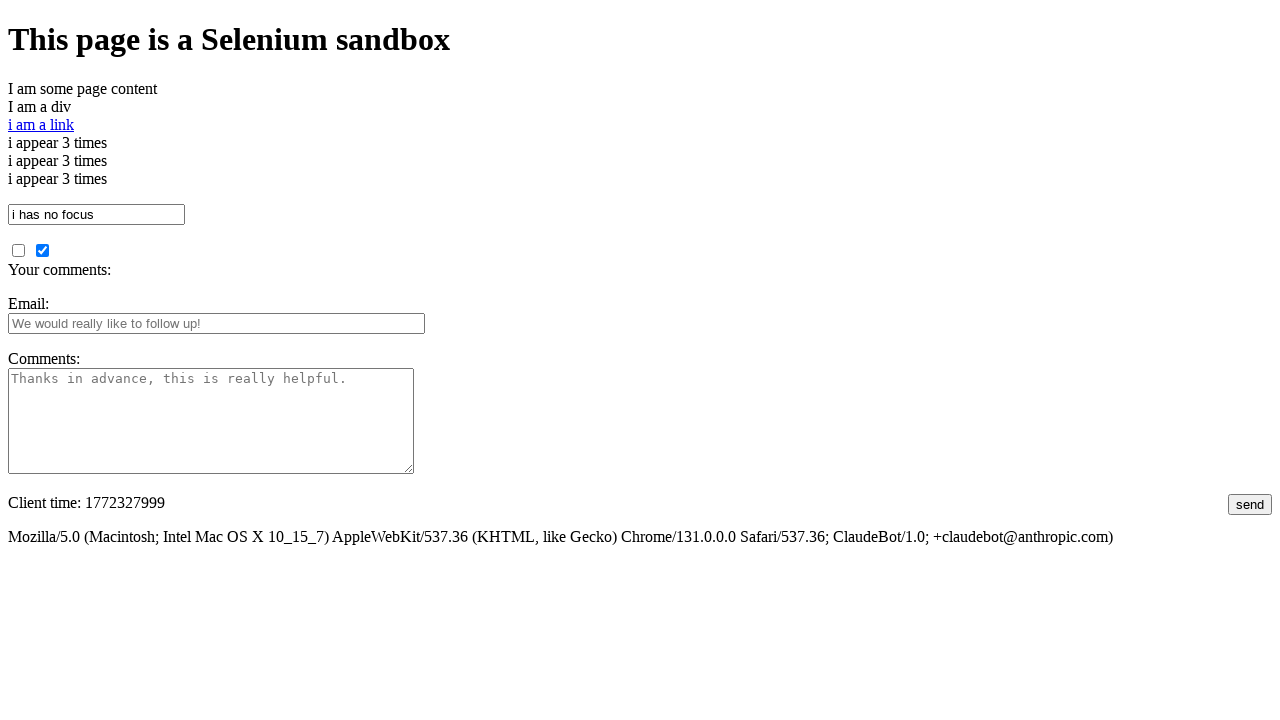

Cleared the text box on form > p > #i_am_a_textbox
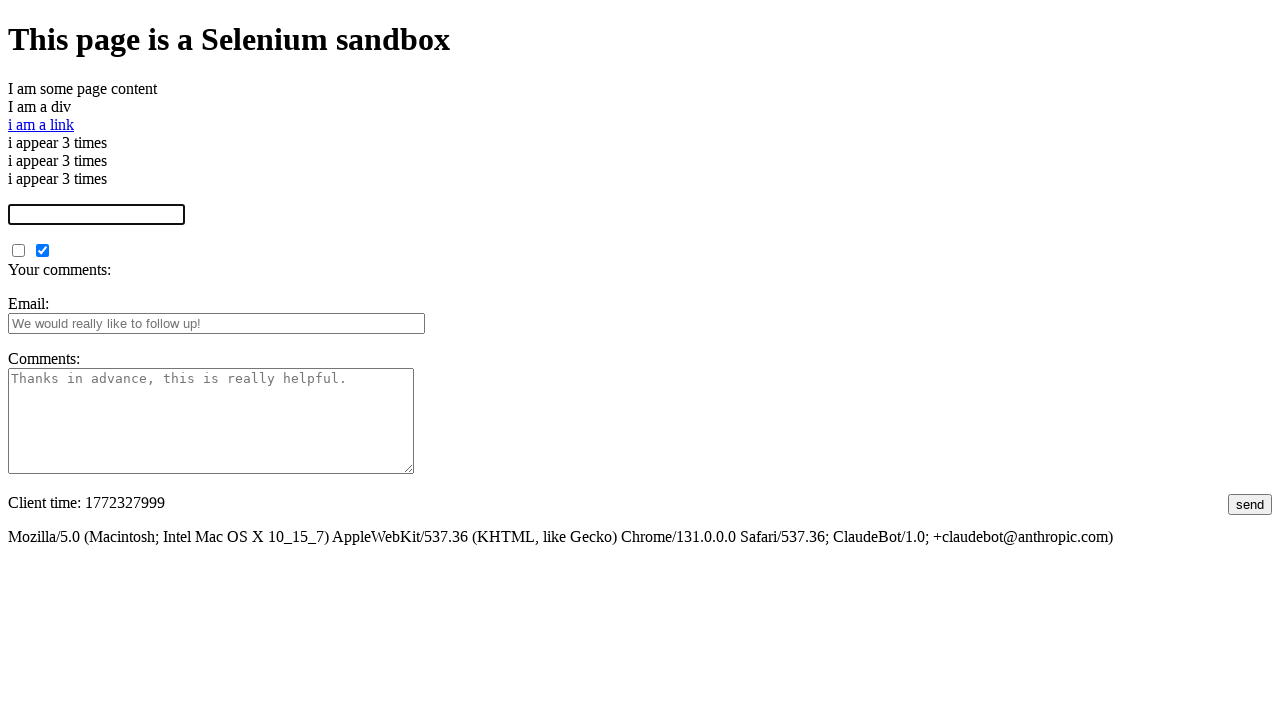

Filled text box with 'Sauce' on form > p > #i_am_a_textbox
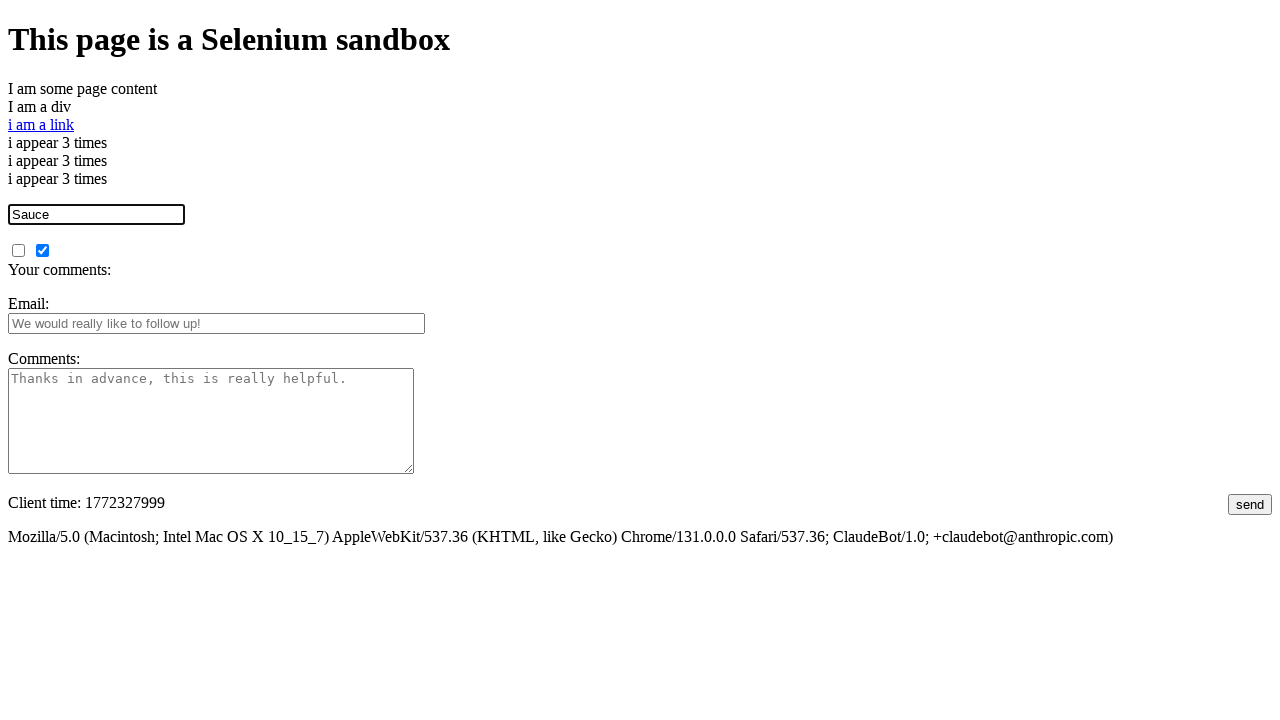

Filled email field with 'testuser@example.com' on #fbemail
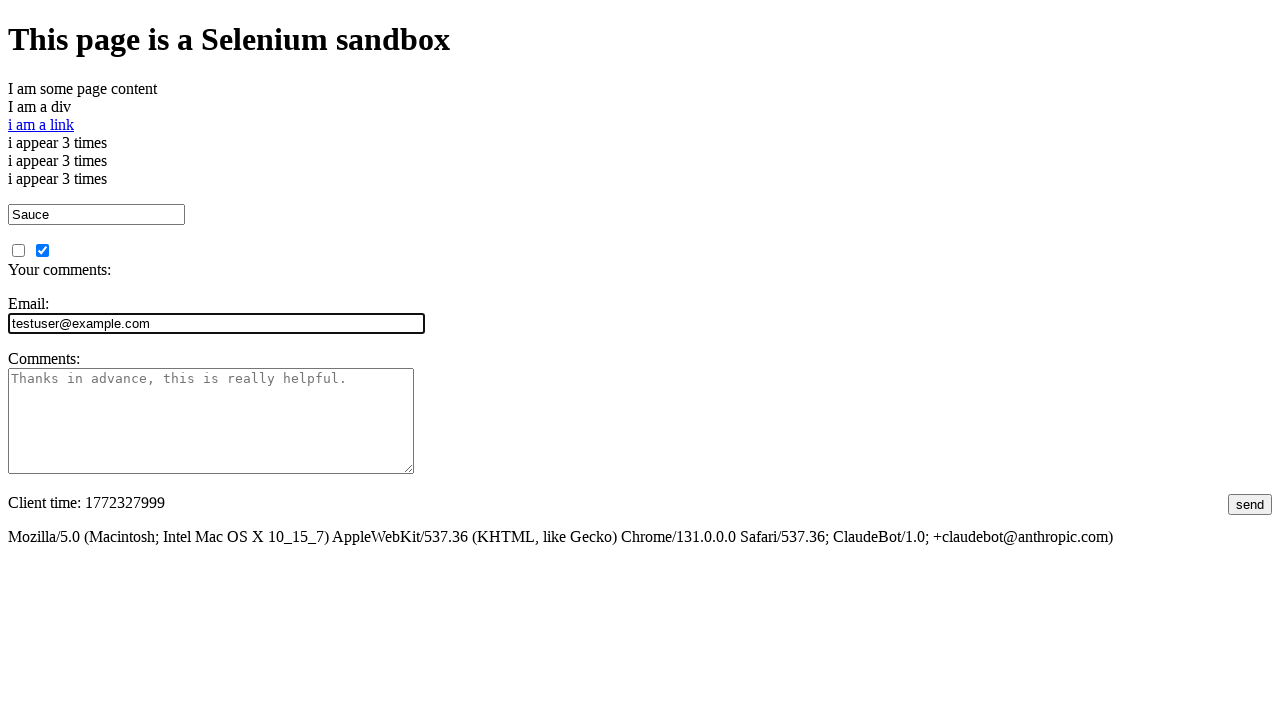

Filled comments field with 'Some Random Text...' on #comments
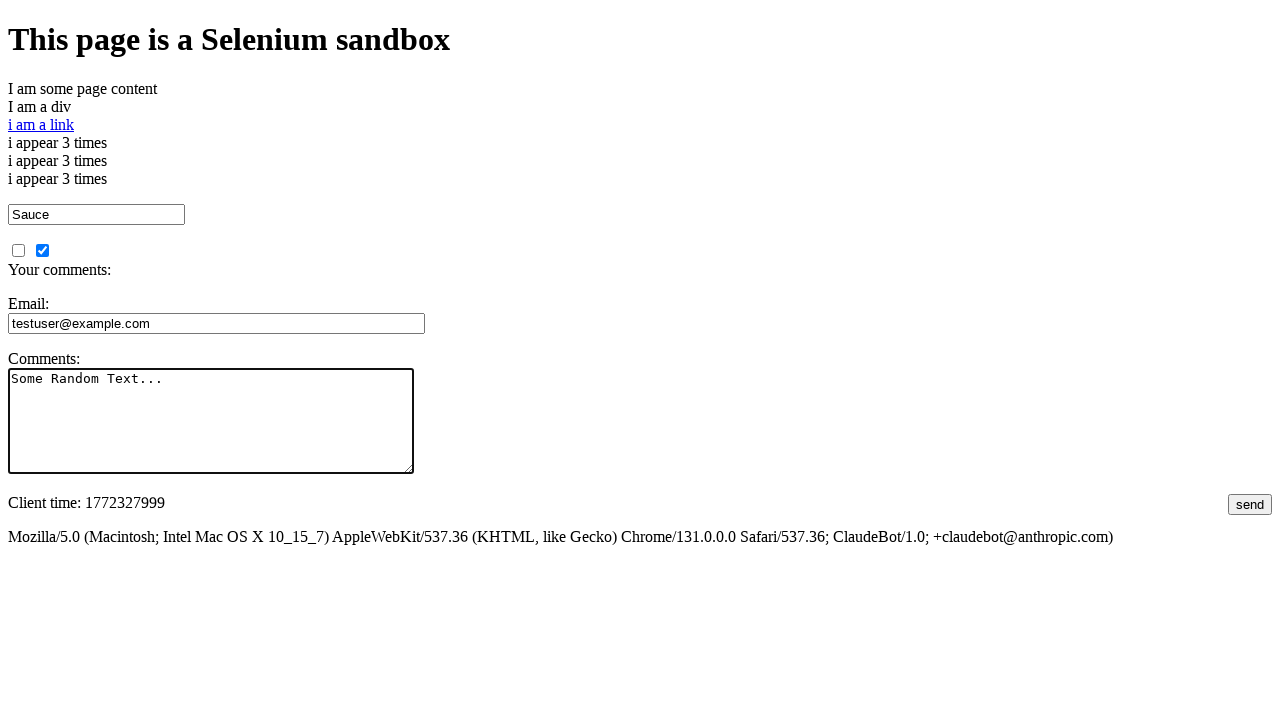

Clicked the submit button at (1250, 504) on #submit
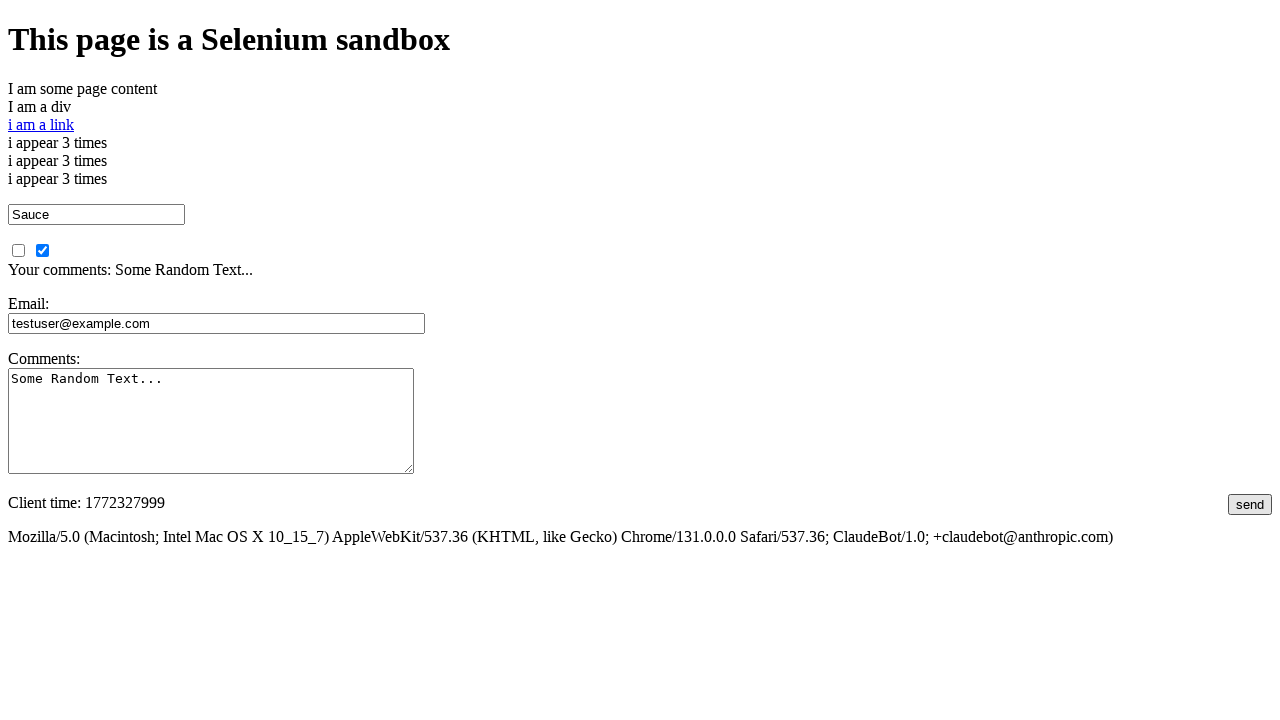

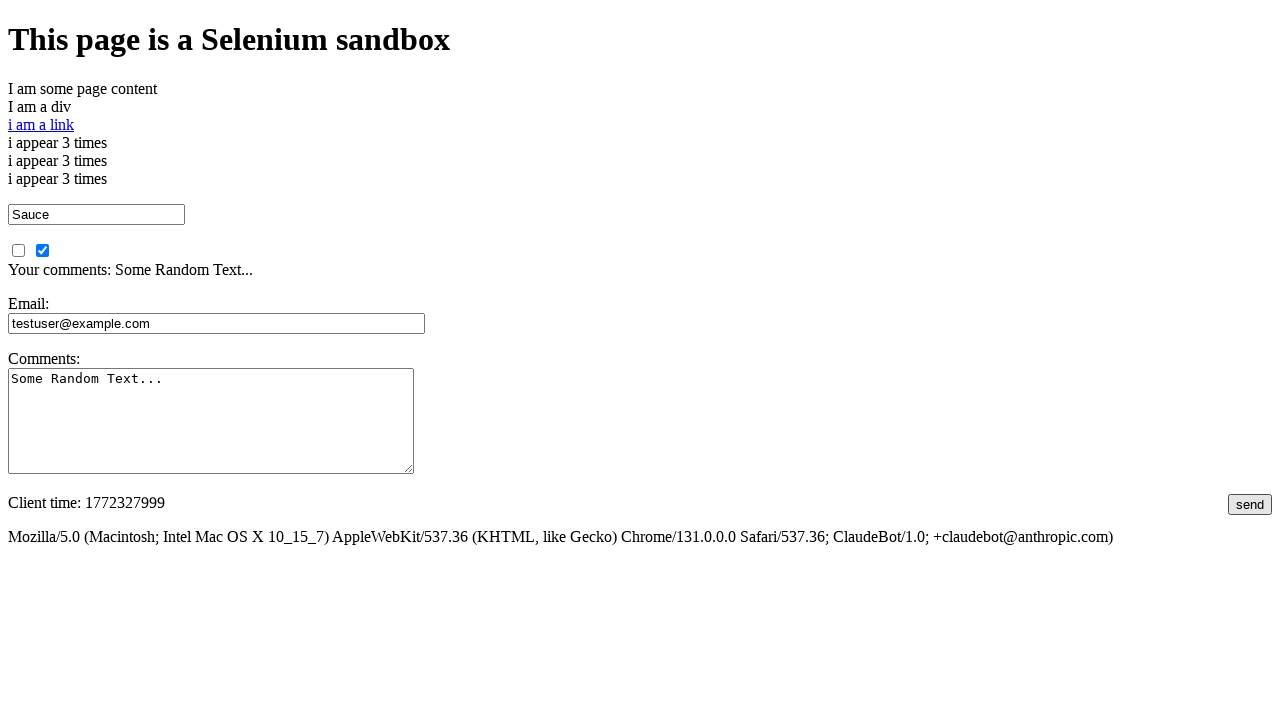